Tests that entering an invalid zip code (with letters) displays an error message

Starting URL: https://www.sharelane.com/cgi-bin/register.py

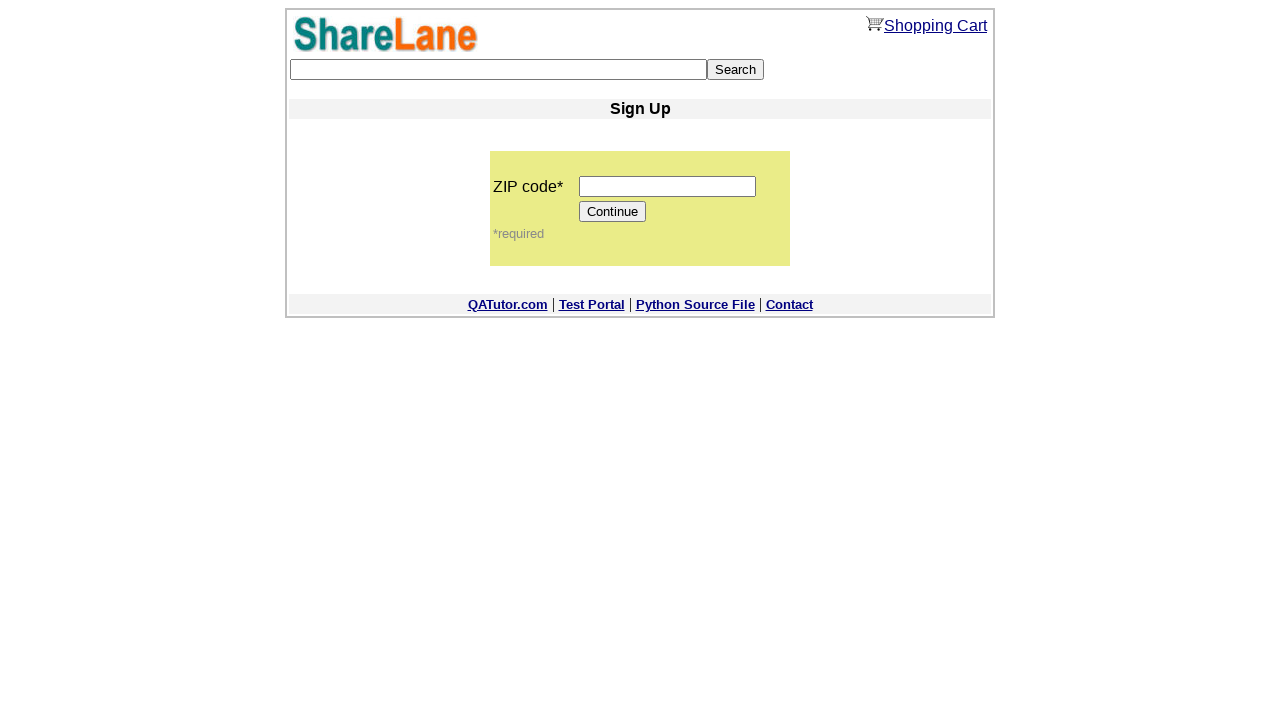

Entered invalid zip code '7788954A' containing letters on input[name='zip_code']
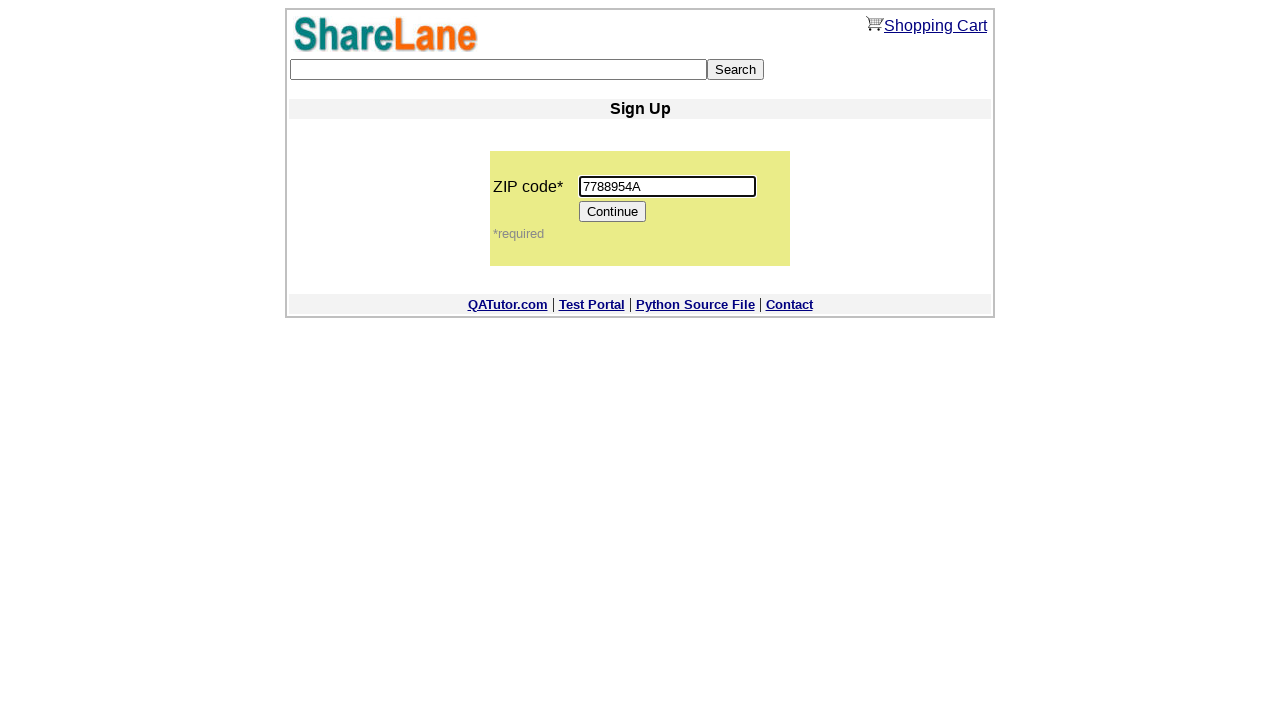

Clicked Continue button to submit form with invalid zip code at (613, 212) on input[value='Continue']
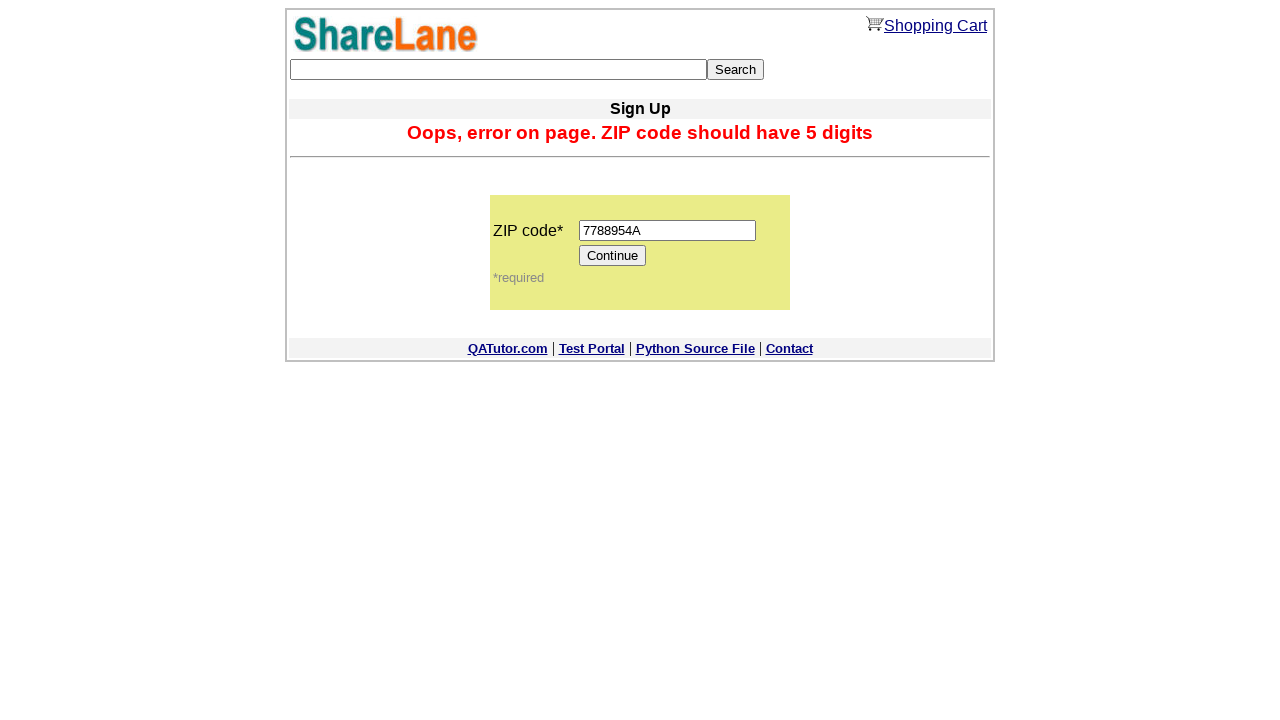

Error message displayed for invalid zip code
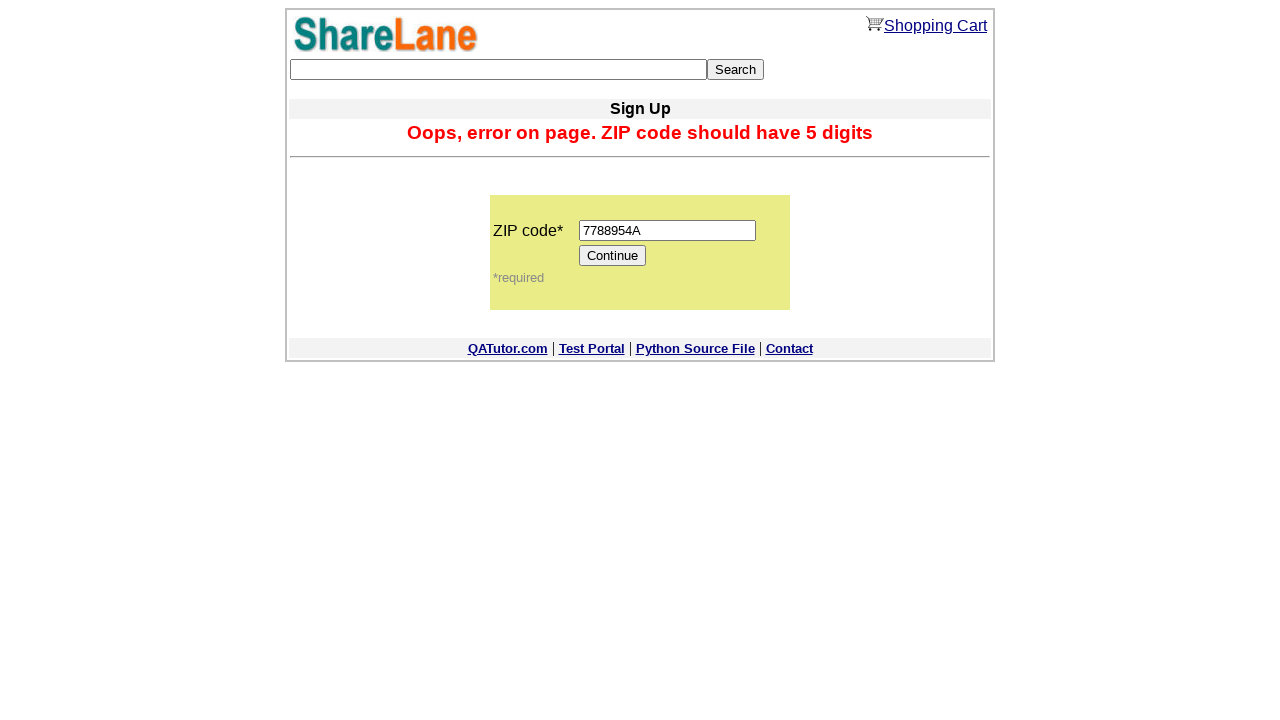

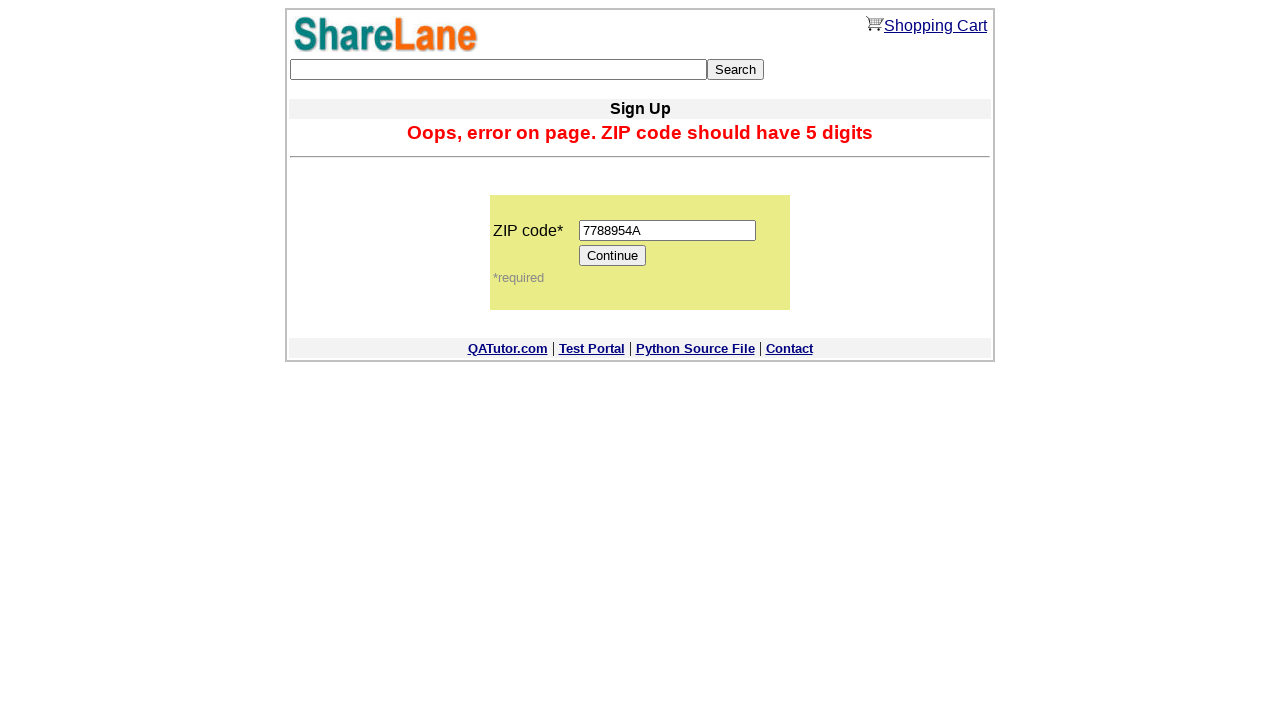